Tests window handling functionality by opening multiple windows, switching between them, getting window titles, and closing specific windows

Starting URL: https://www.leafground.com/window.xhtml

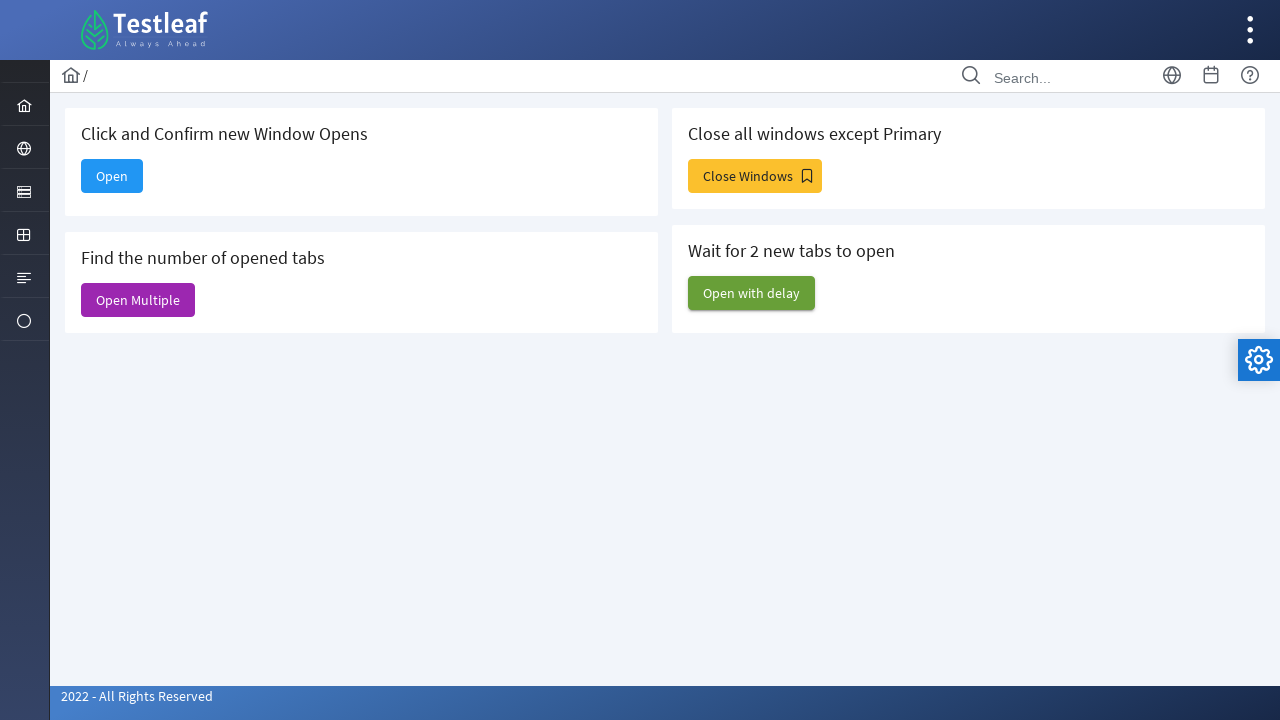

Clicked 'Open Multiple' button to open new windows at (138, 300) on xpath=(//span[@class='ui-button-text ui-c'])[2]
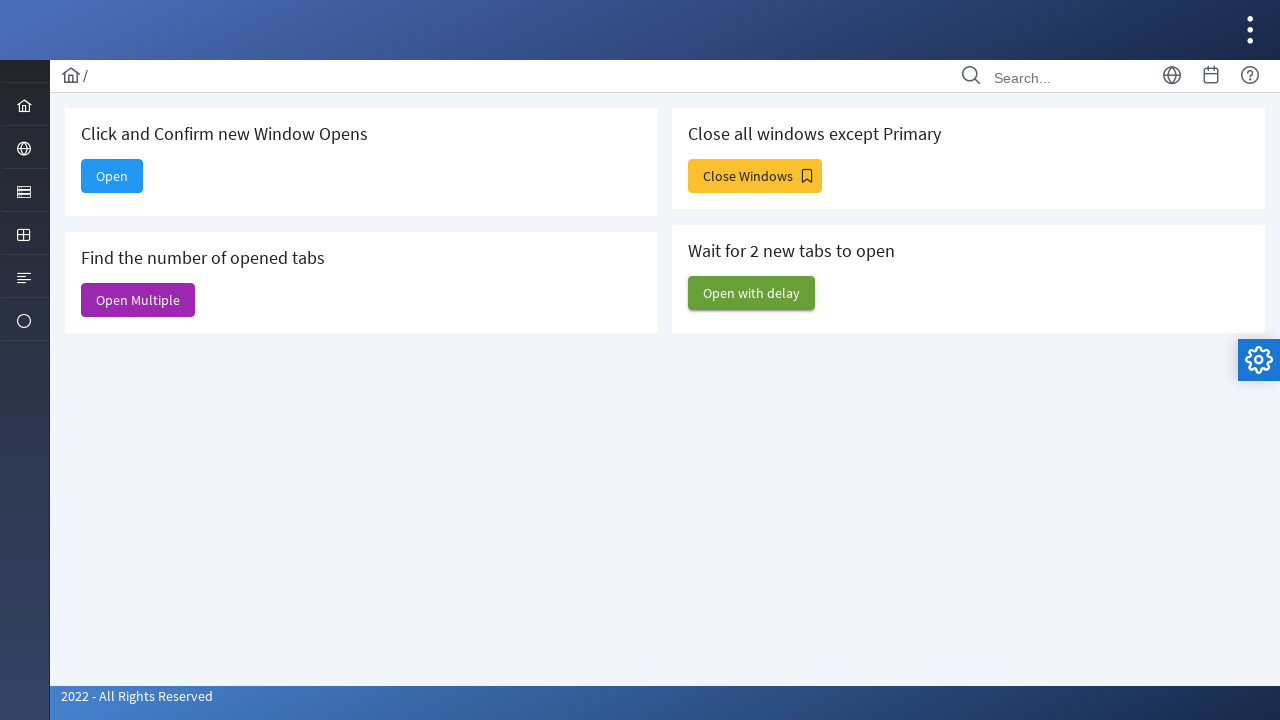

Waited 1 second for new windows to open
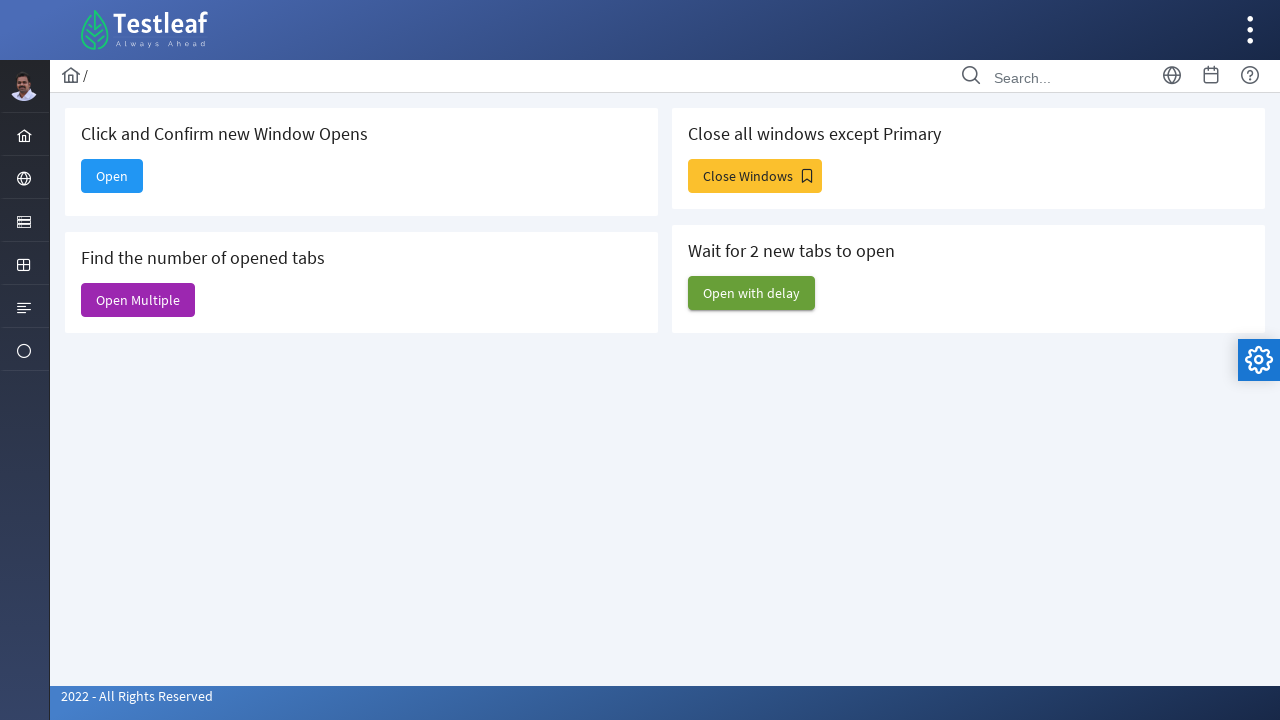

Retrieved all window contexts - total windows: 6
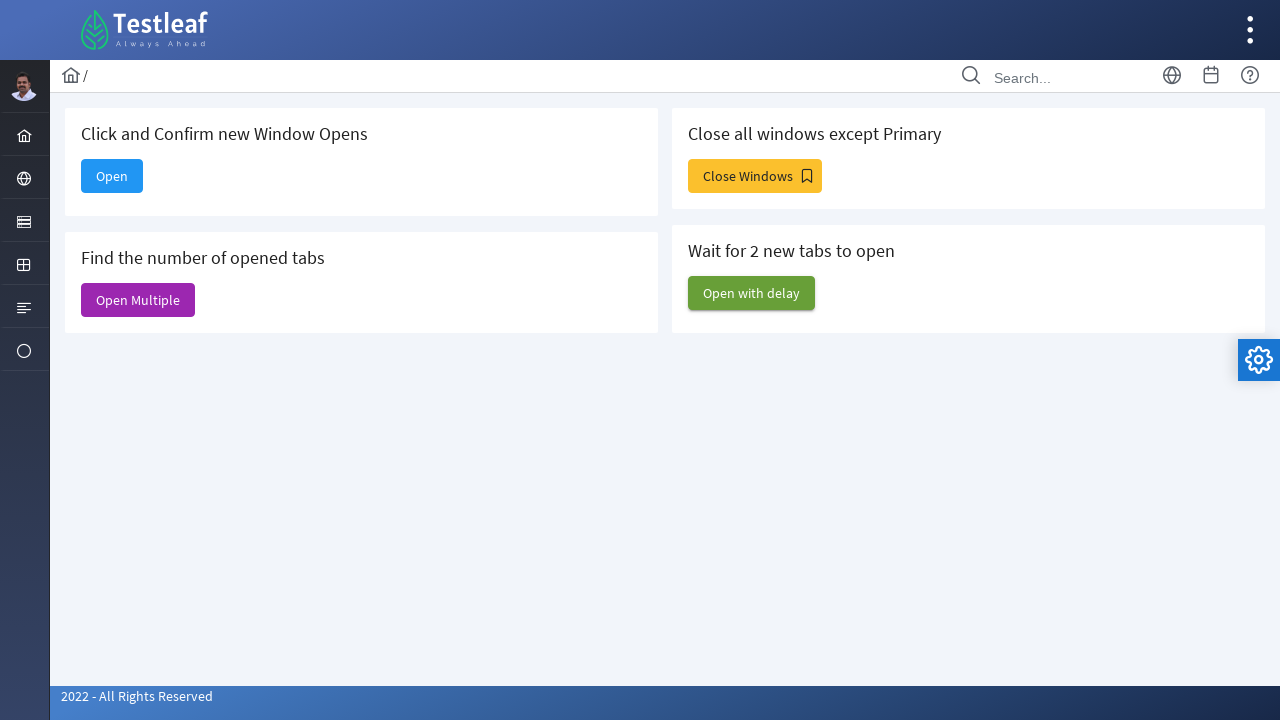

Retrieved title of first window: 'Window'
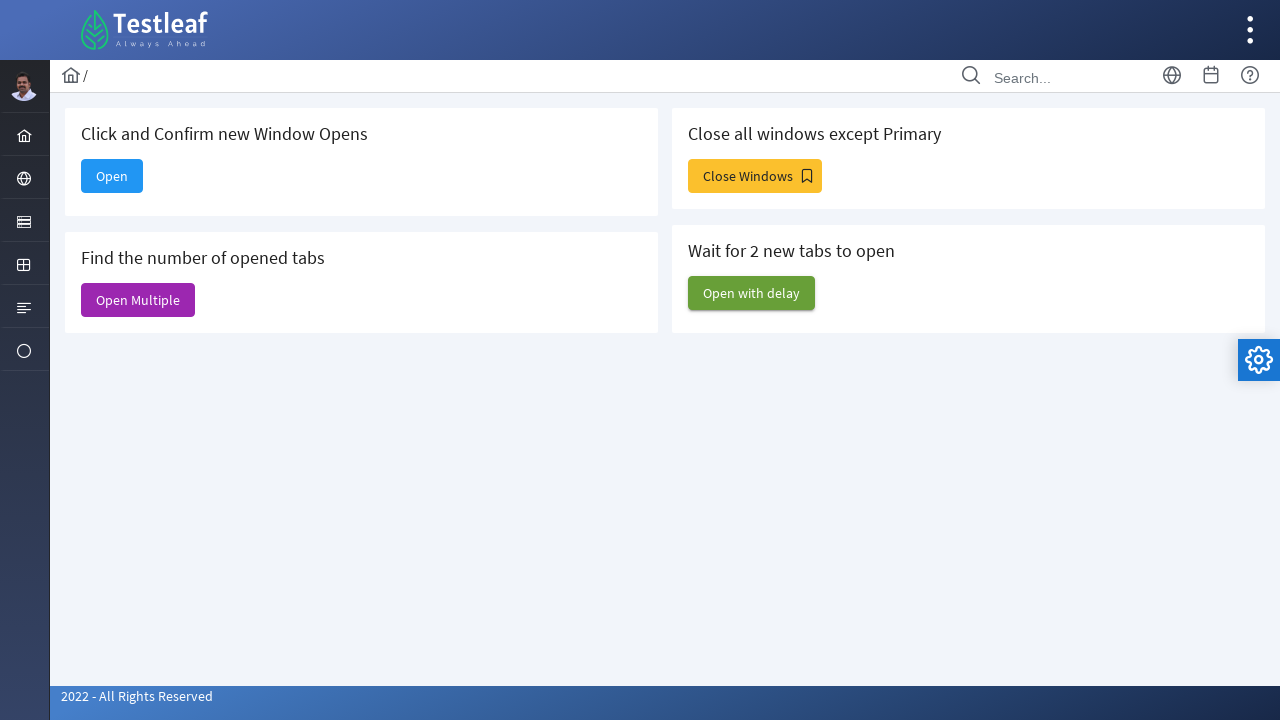

Closed the second window
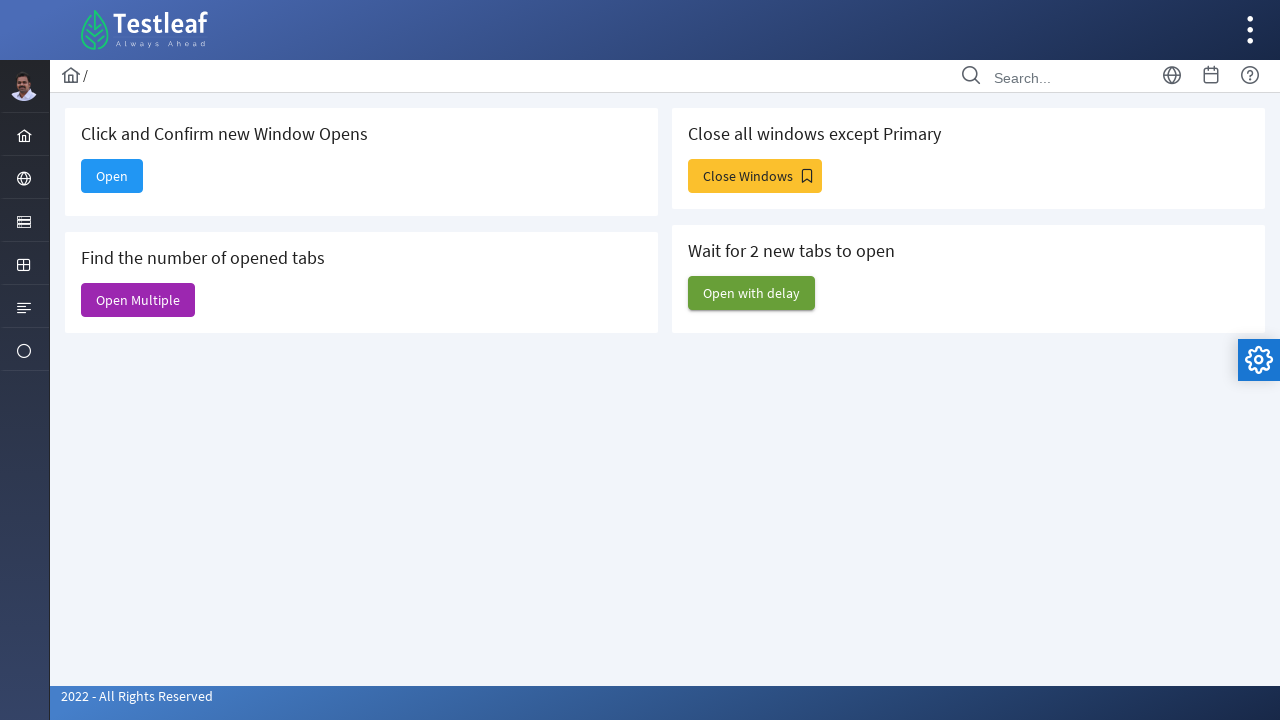

Closed the third window
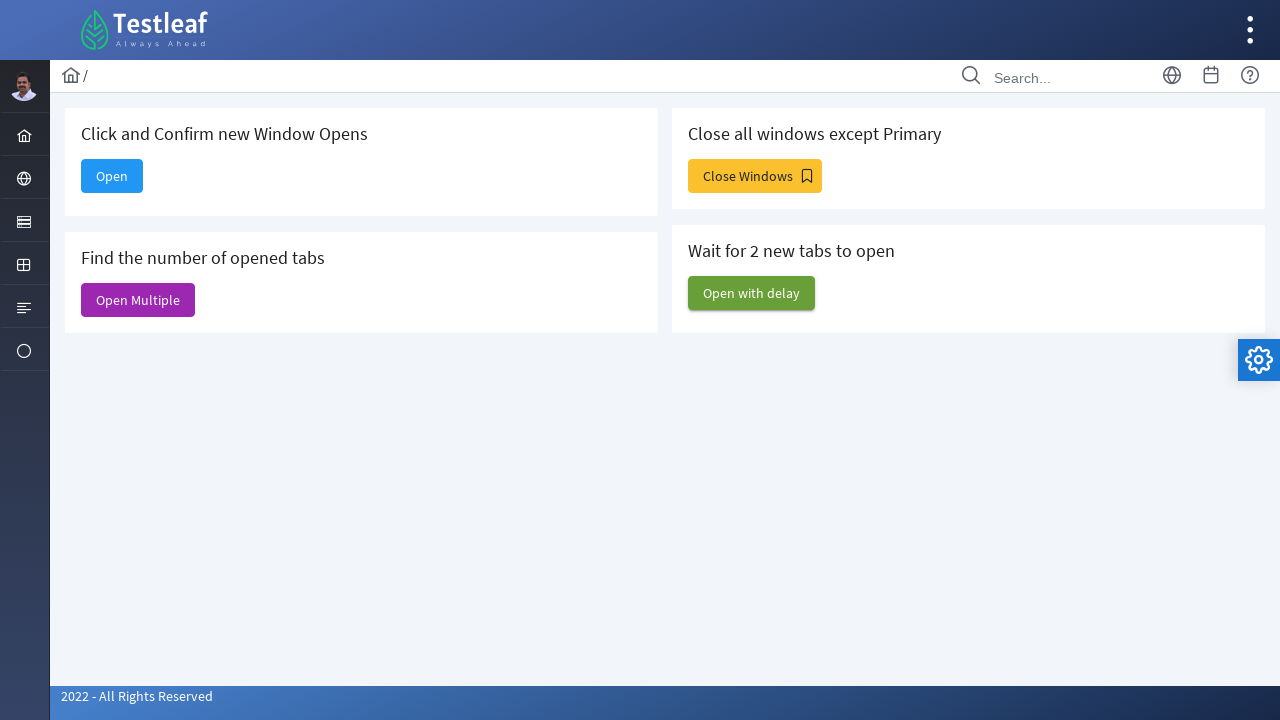

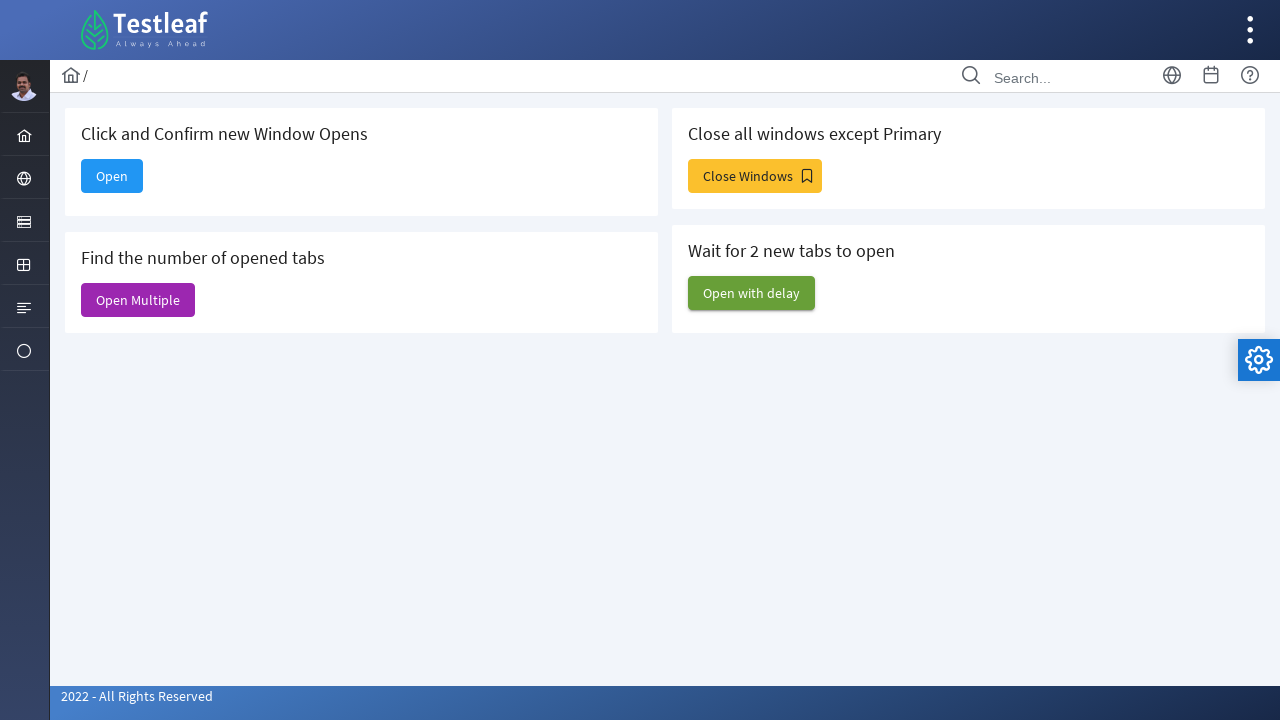